Plays a game of checkers by making several moves on the board, capturing opponent pieces, and then restarting the game

Starting URL: https://www.gamesforthebrain.com/game/checkers/

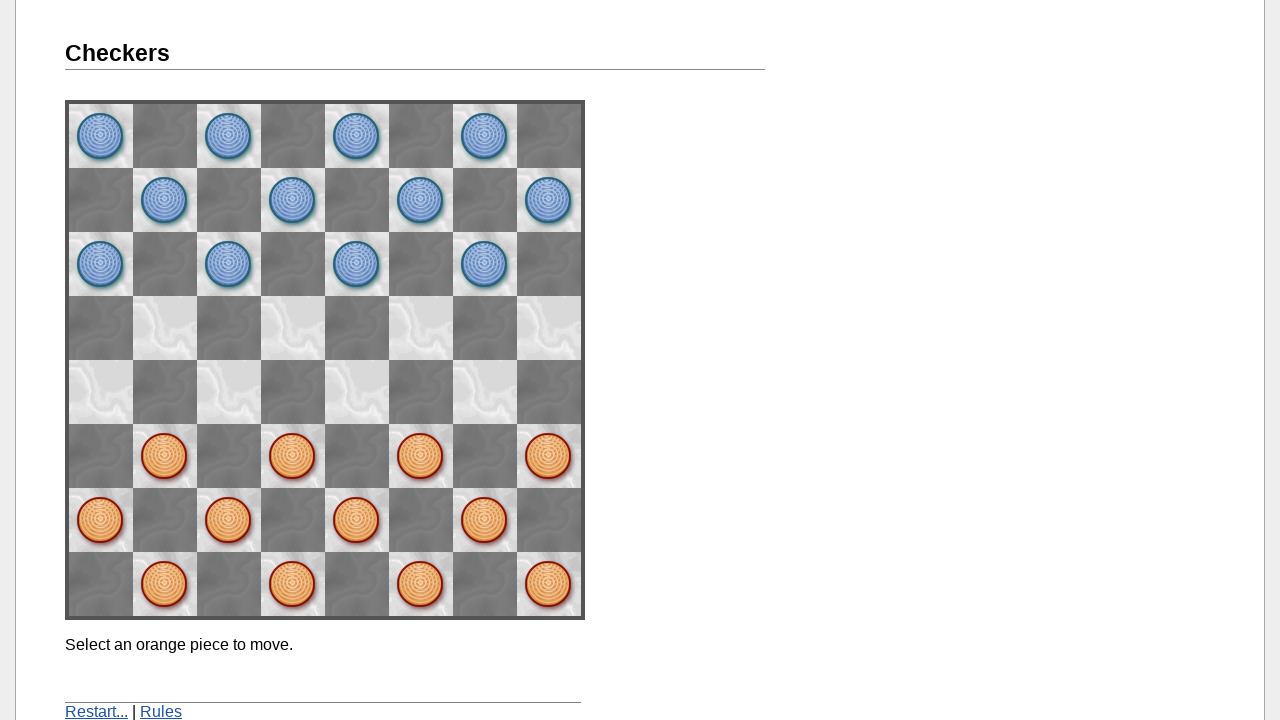

Selected red checker piece at space22 at (421, 456) on [name='space22']
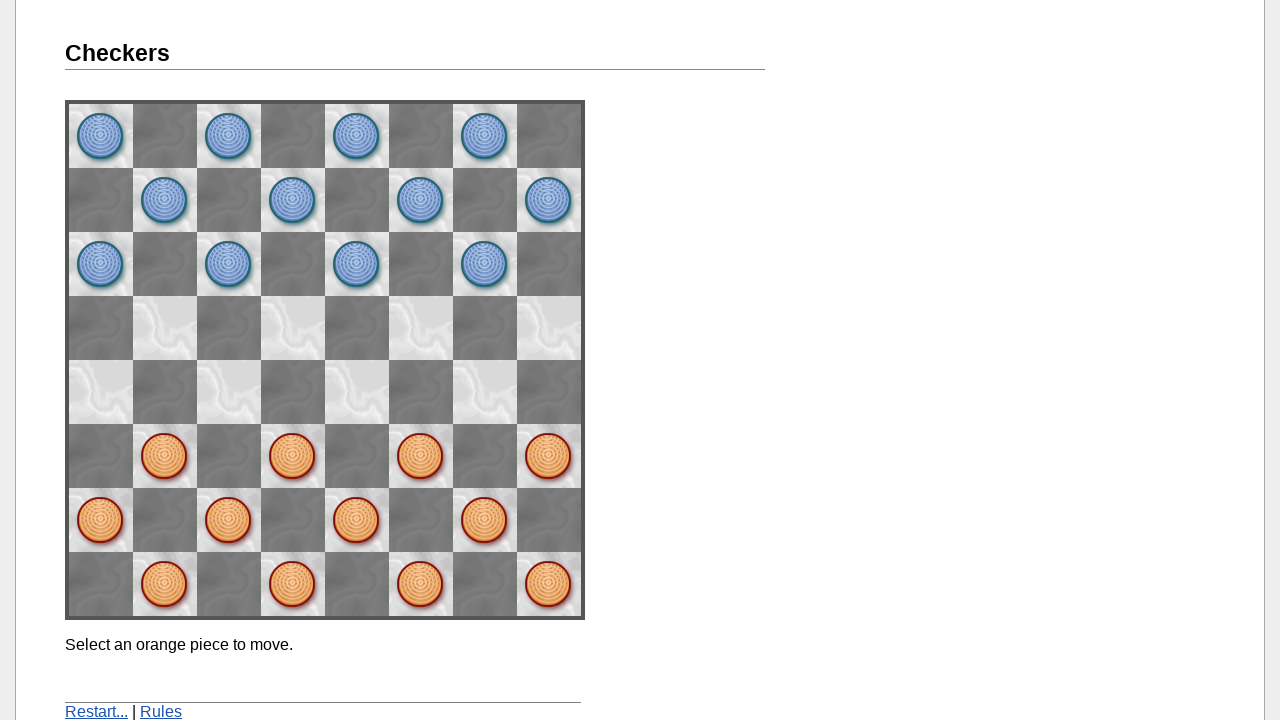

Moved red checker to space33 at (357, 392) on [name='space33']
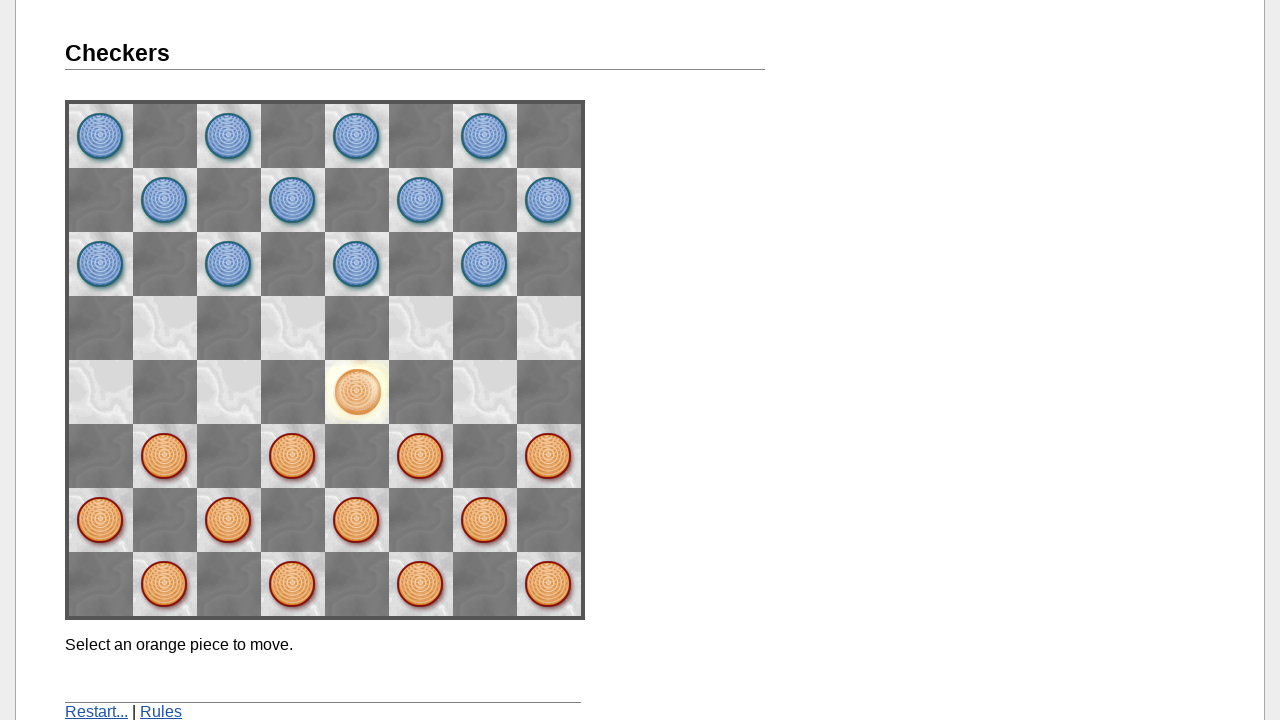

Waited 3 seconds for opponent's move
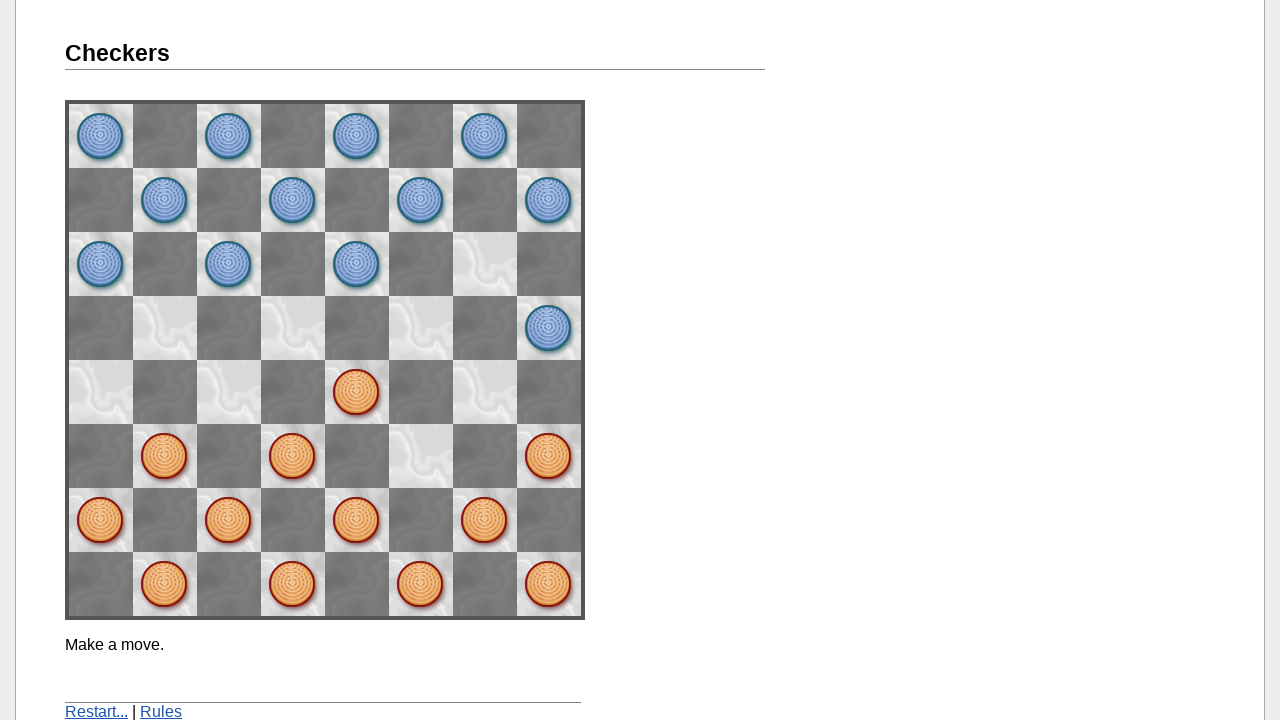

Selected red checker piece at space02 at (549, 456) on [name='space02']
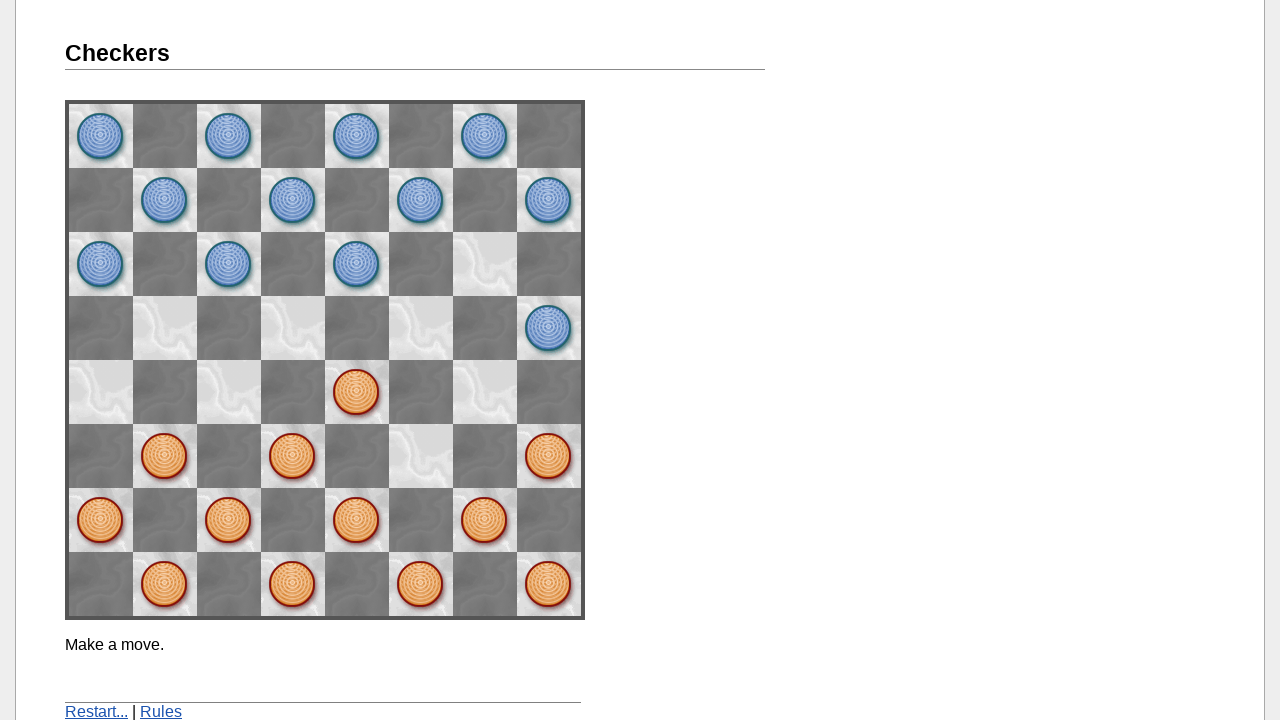

Moved red checker to space13 at (485, 392) on [name='space13']
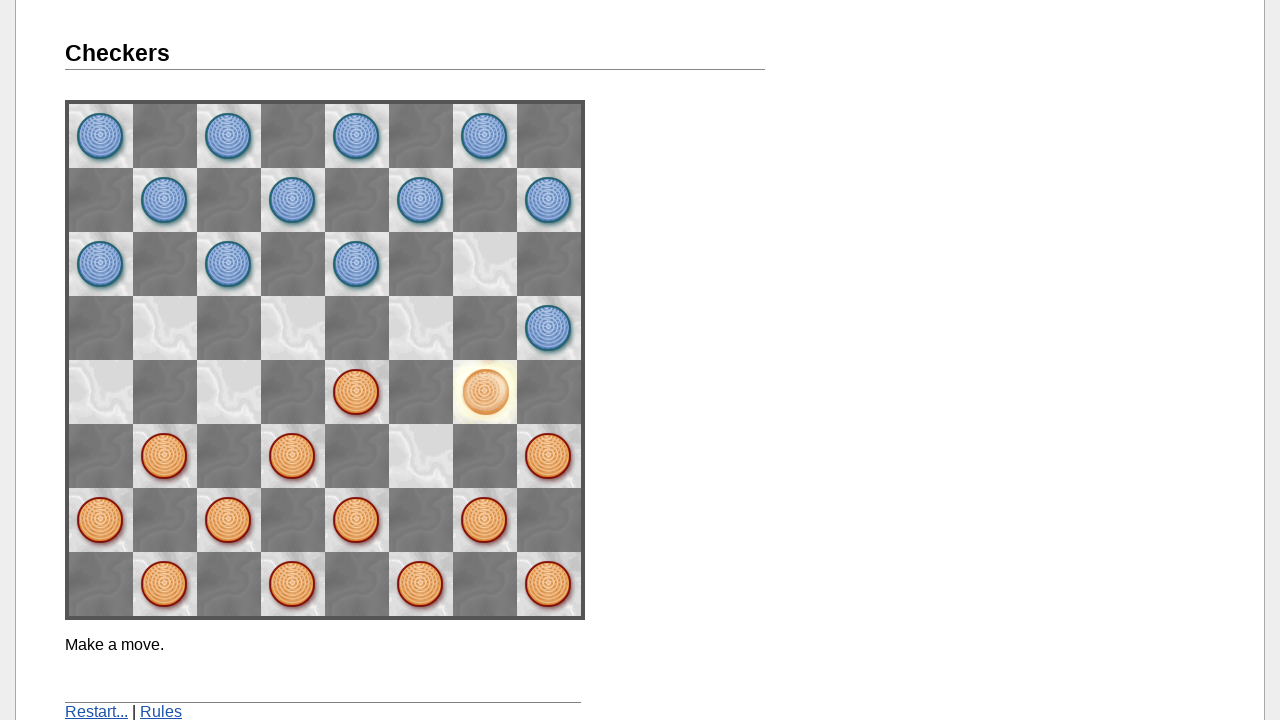

Waited 3 seconds for opponent's move
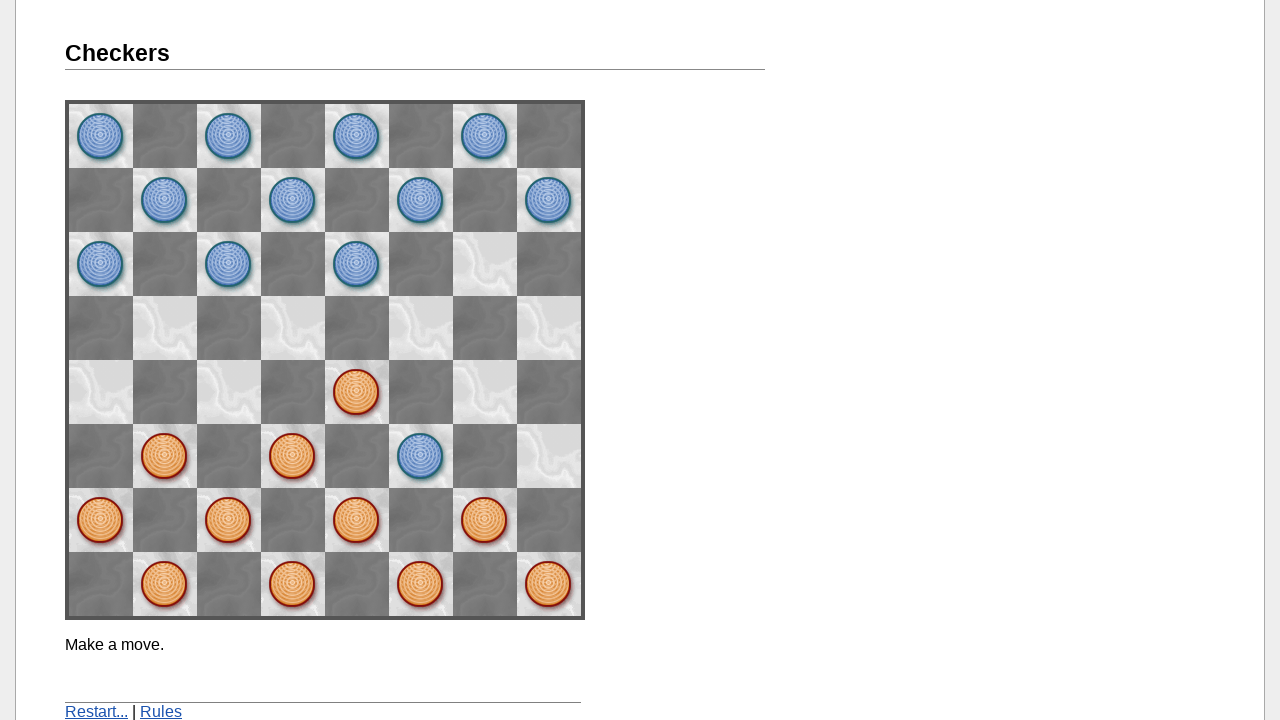

Selected red checker piece at space31 at (357, 520) on [name='space31']
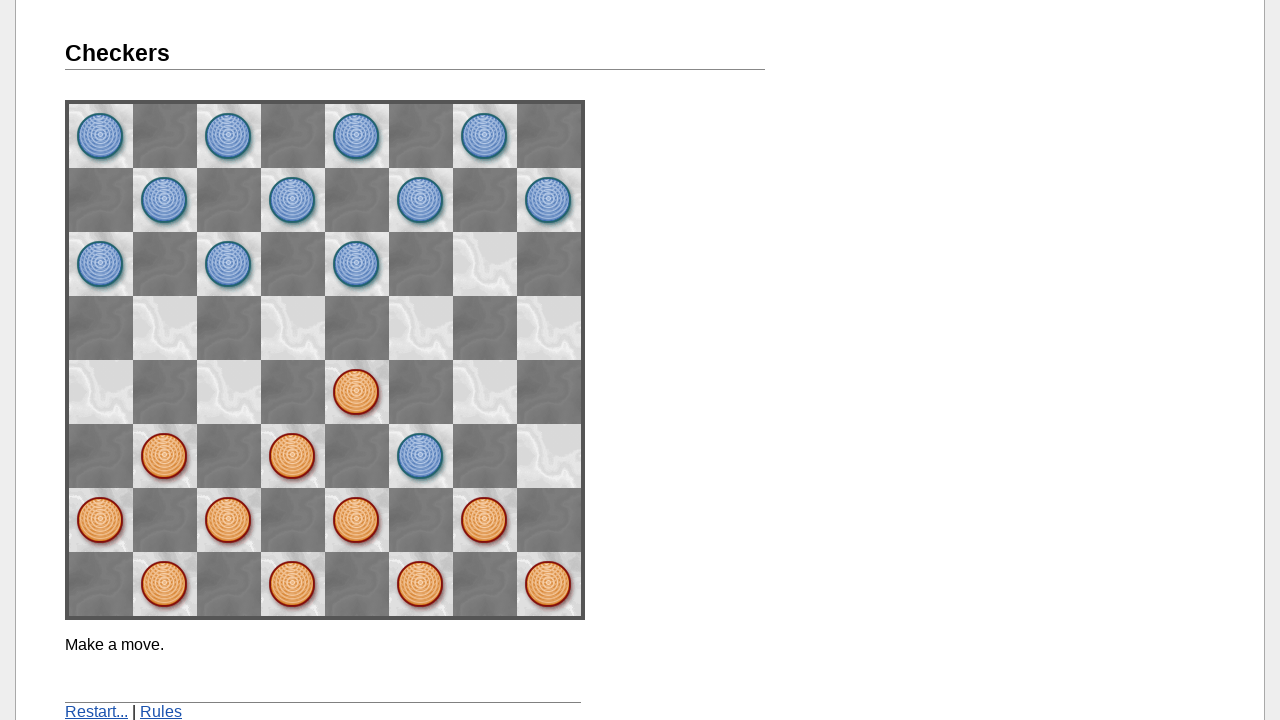

Moved red checker to space13, capturing blue opponent piece at (485, 392) on [name='space13']
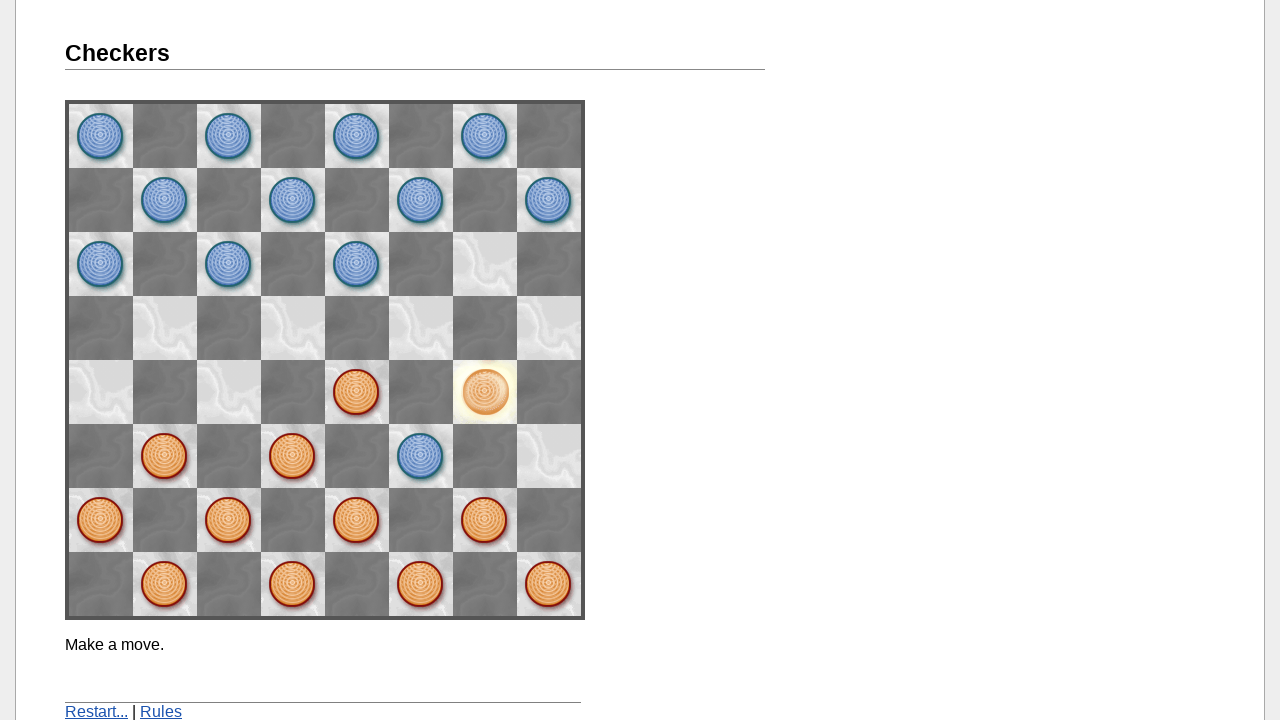

Waited 3 seconds for opponent's move
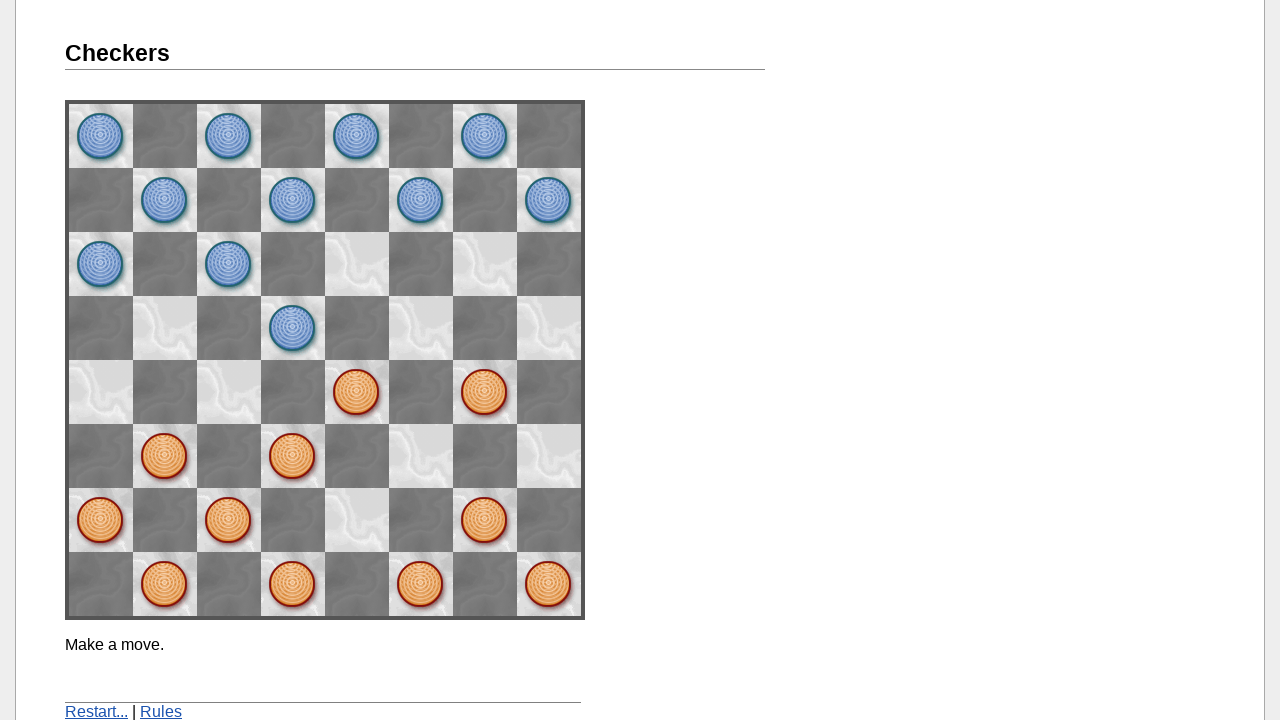

Selected red checker piece at space13 at (485, 392) on [name='space13']
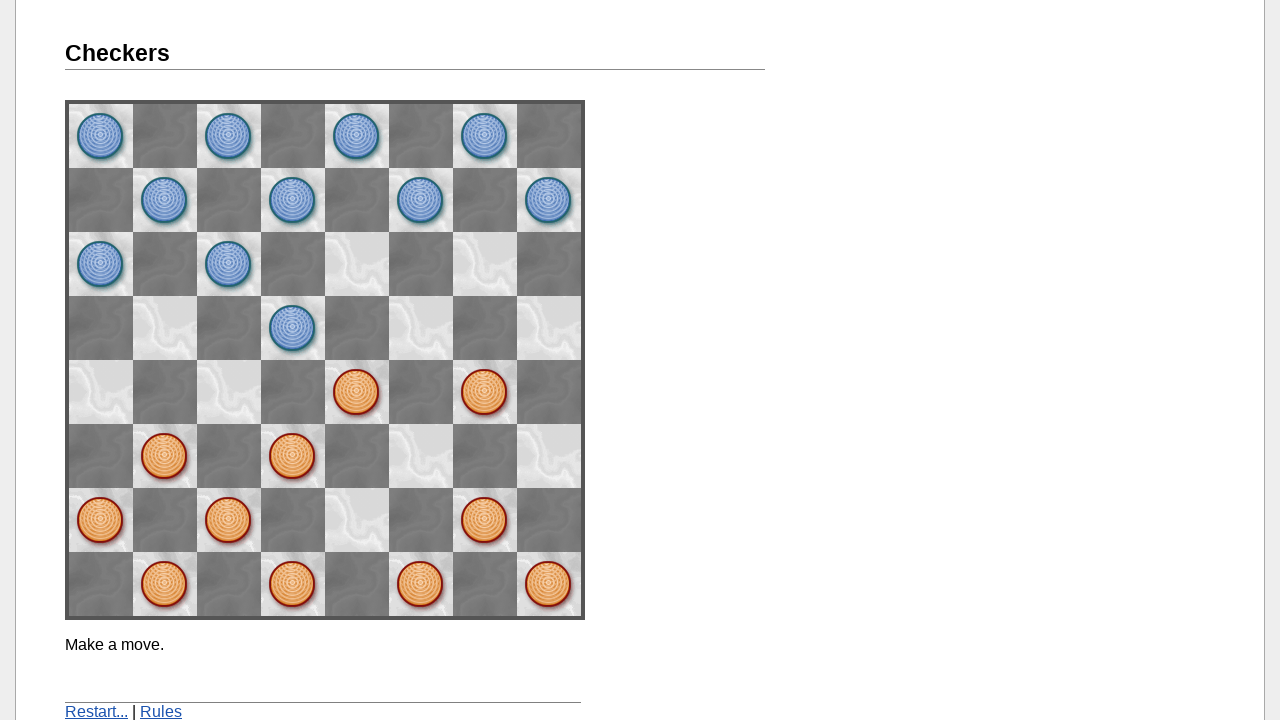

Moved red checker to space24 at (421, 328) on [name='space24']
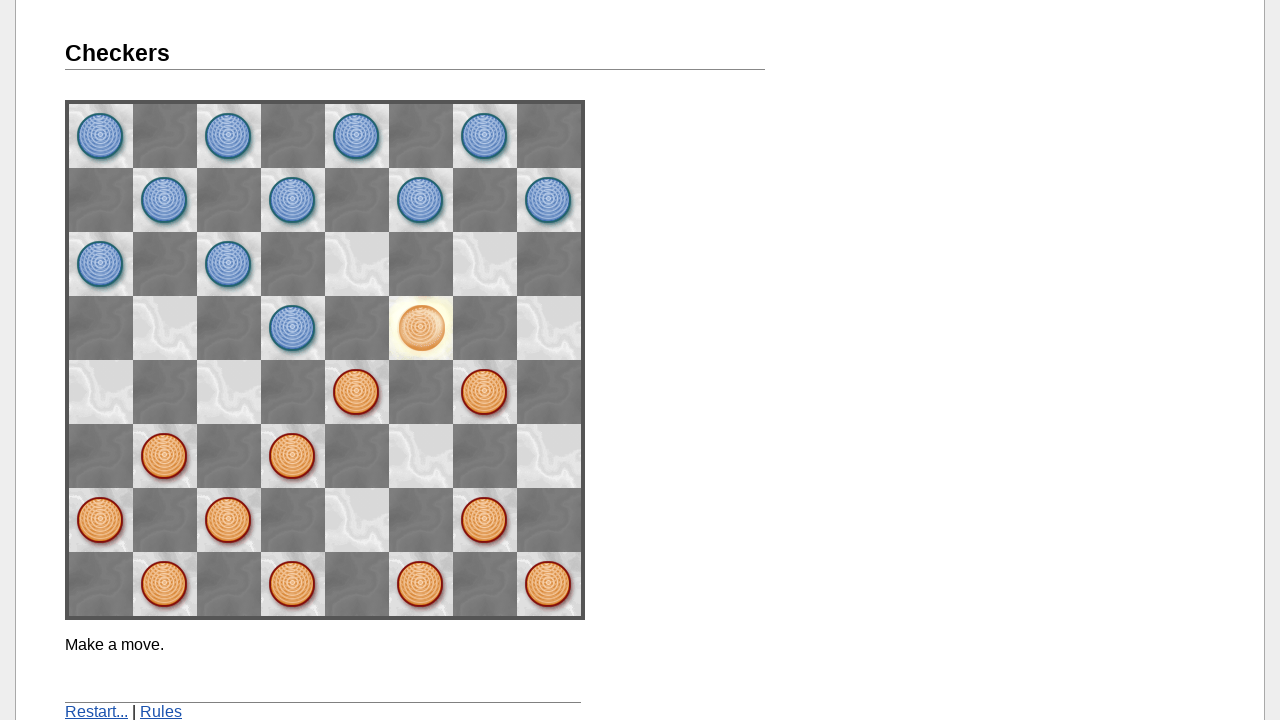

Waited 3 seconds for opponent's move
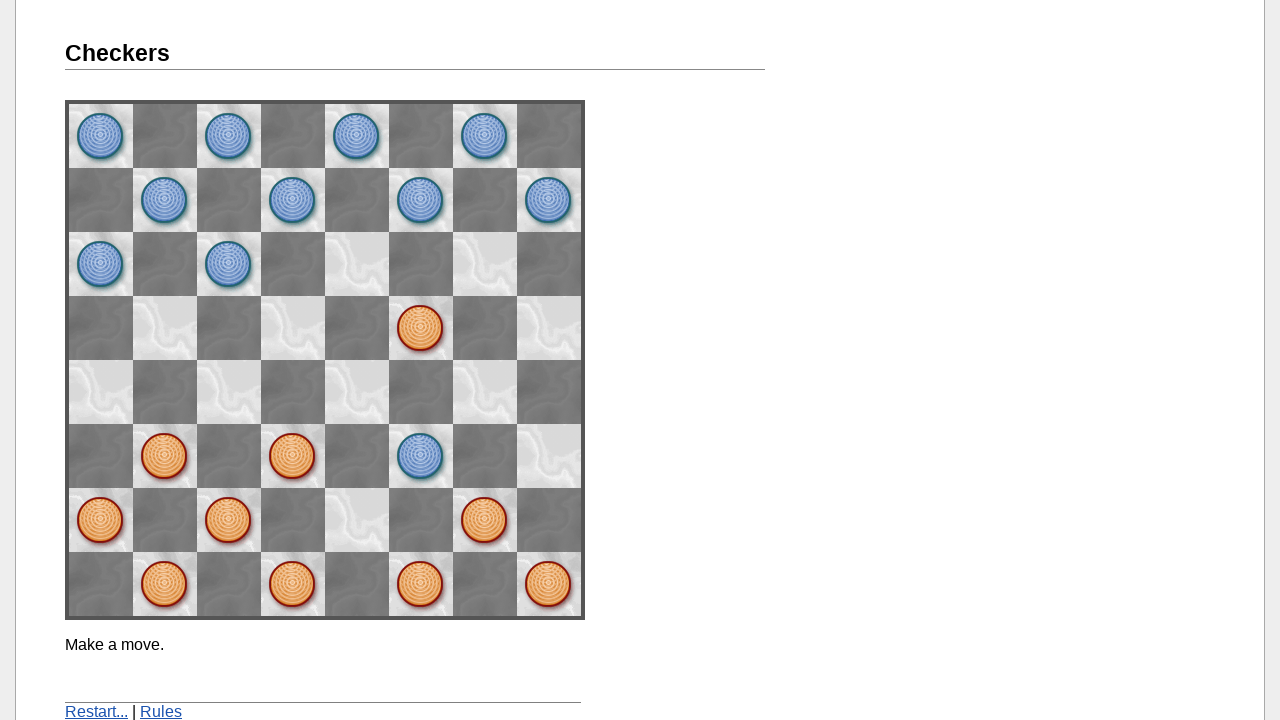

Selected red checker piece at space11 at (485, 520) on [name='space11']
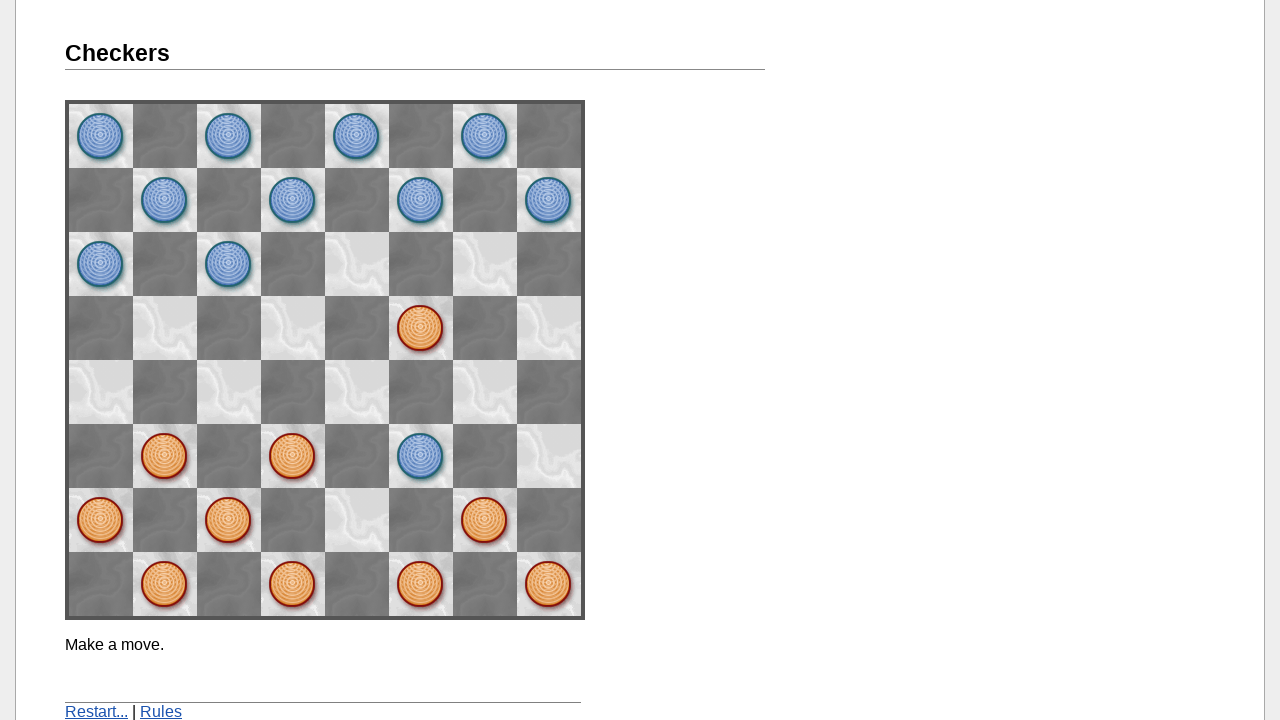

Moved red checker to space33, capturing second blue opponent piece at (357, 392) on [name='space33']
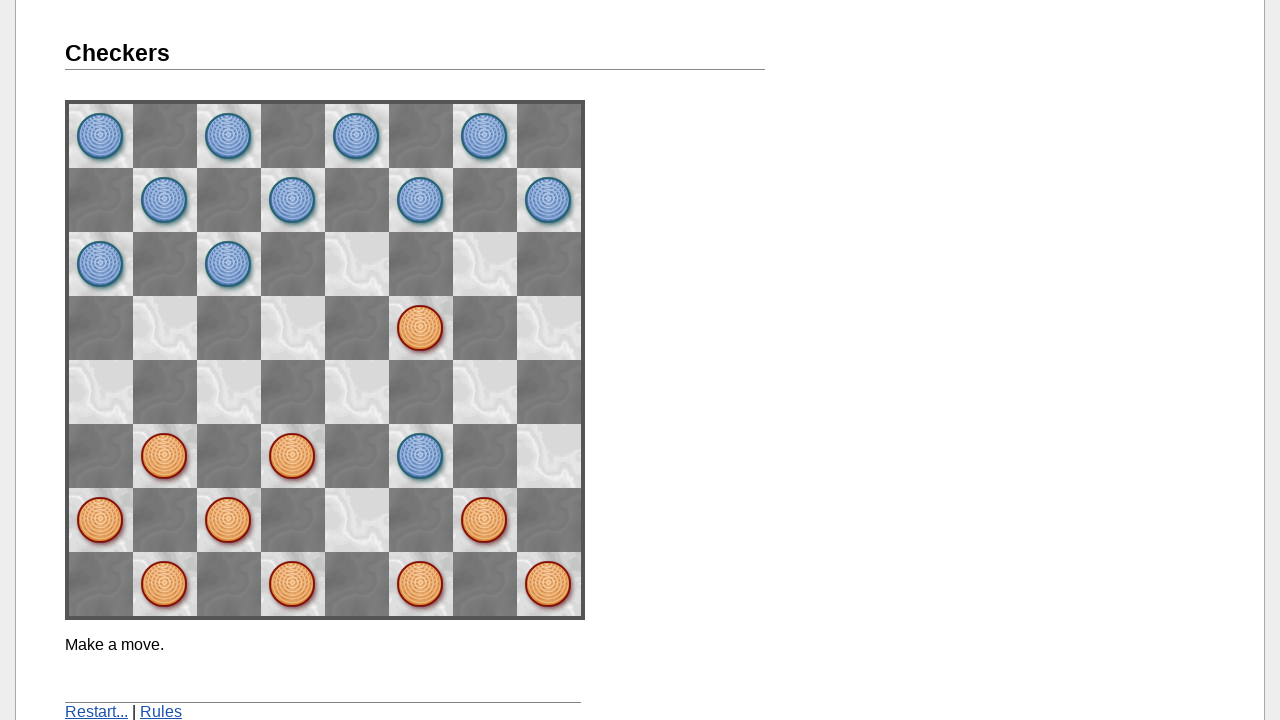

Waited 2 seconds after opponent's move
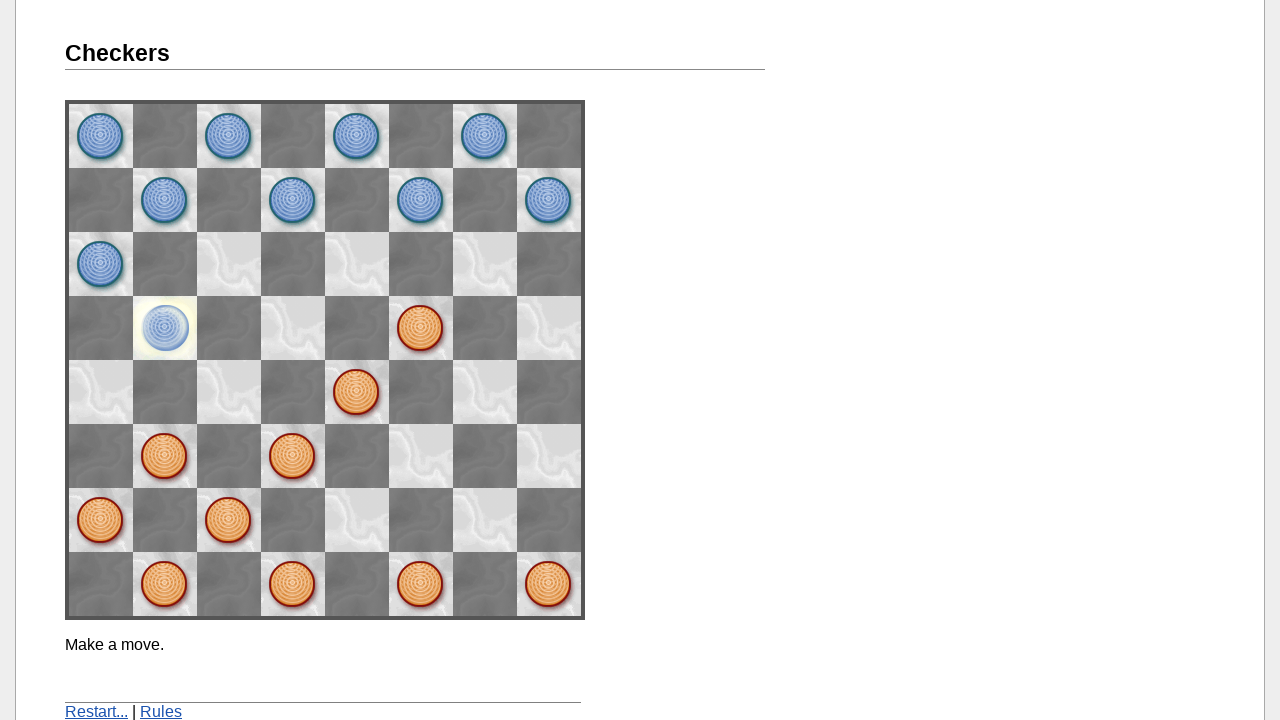

Clicked Restart button to reset the checkers game at (96, 712) on text=Restart...
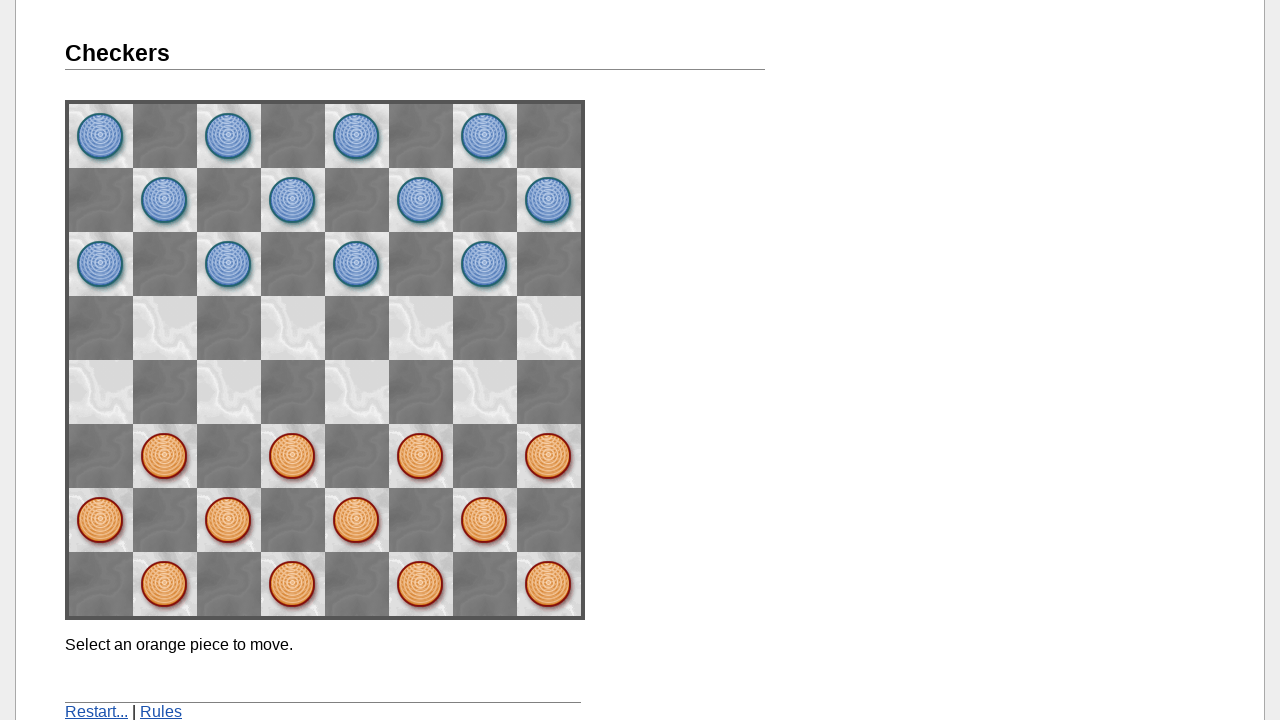

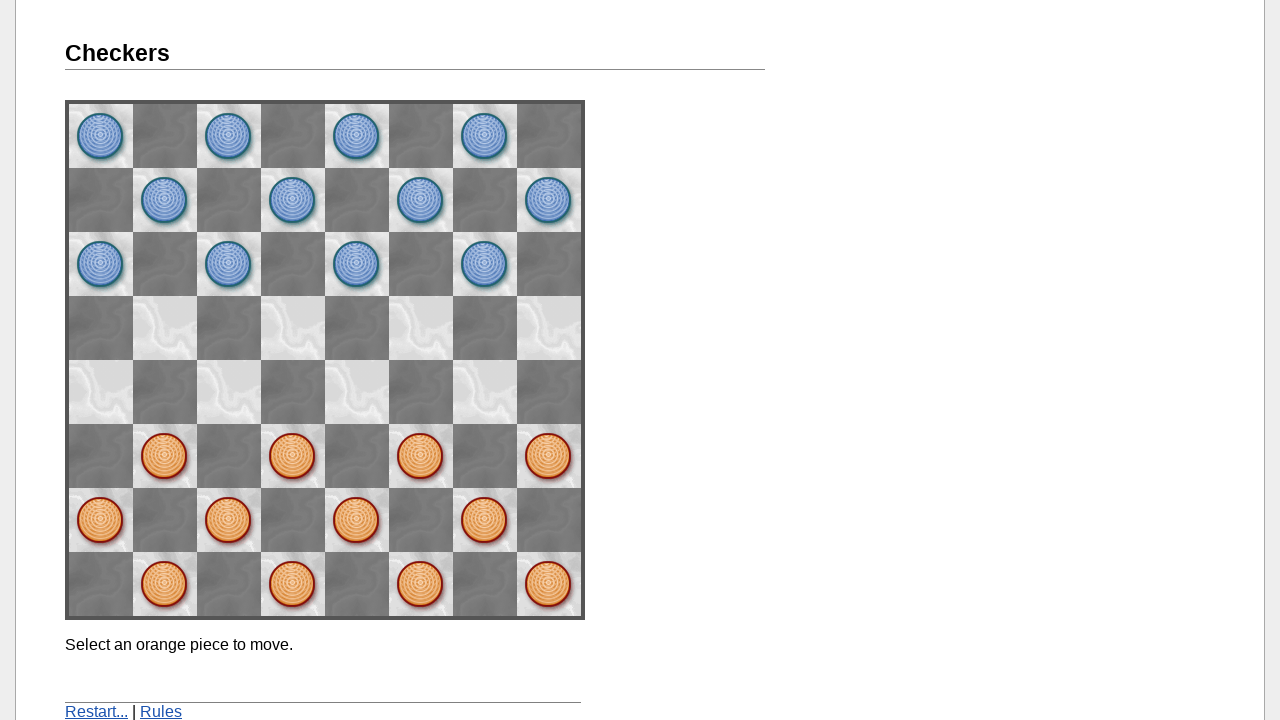